Navigates to Rahul Shetty Academy website and verifies the page loads by checking the page title.

Starting URL: https://www.rahulshettyacademy.com

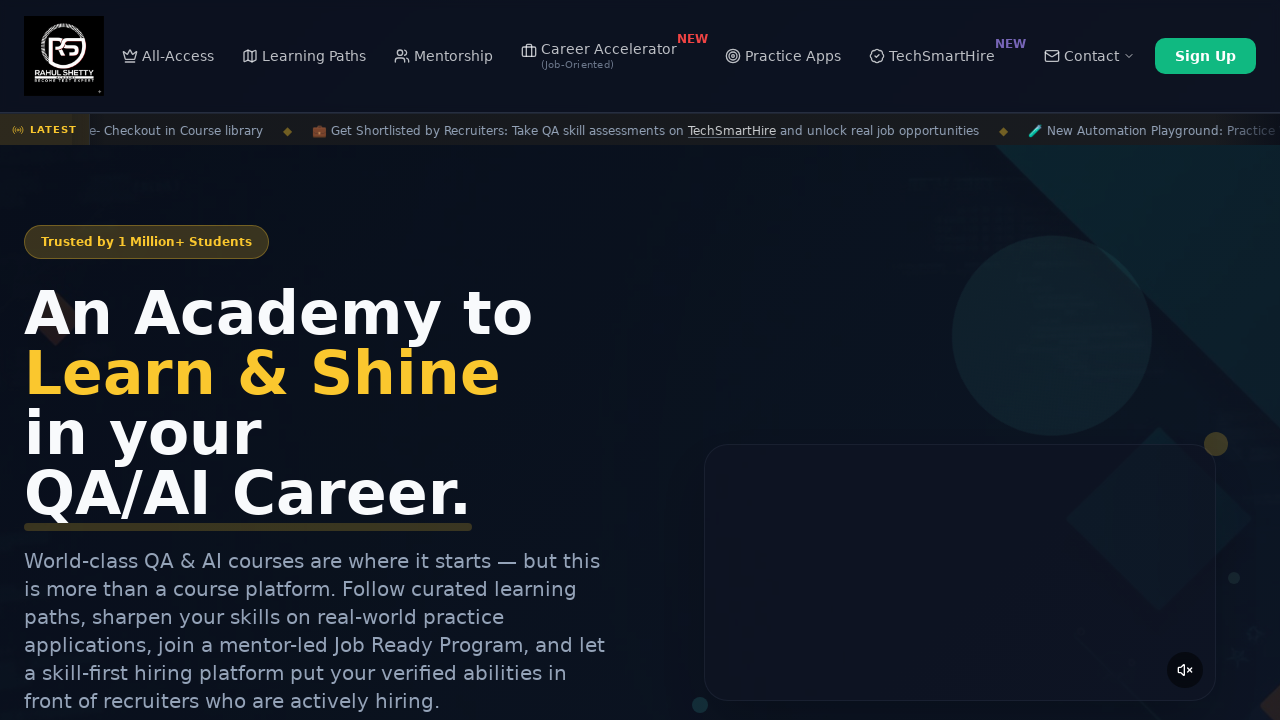

Navigated to Rahul Shetty Academy website
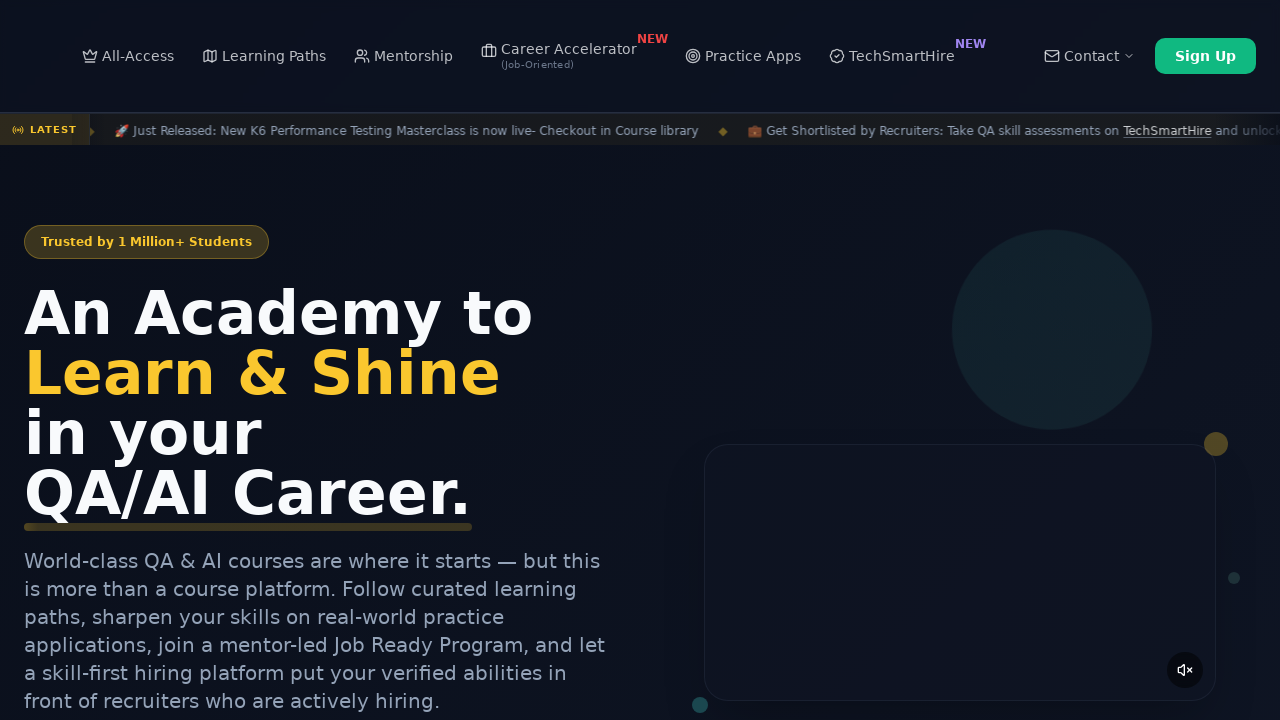

Page DOM content loaded
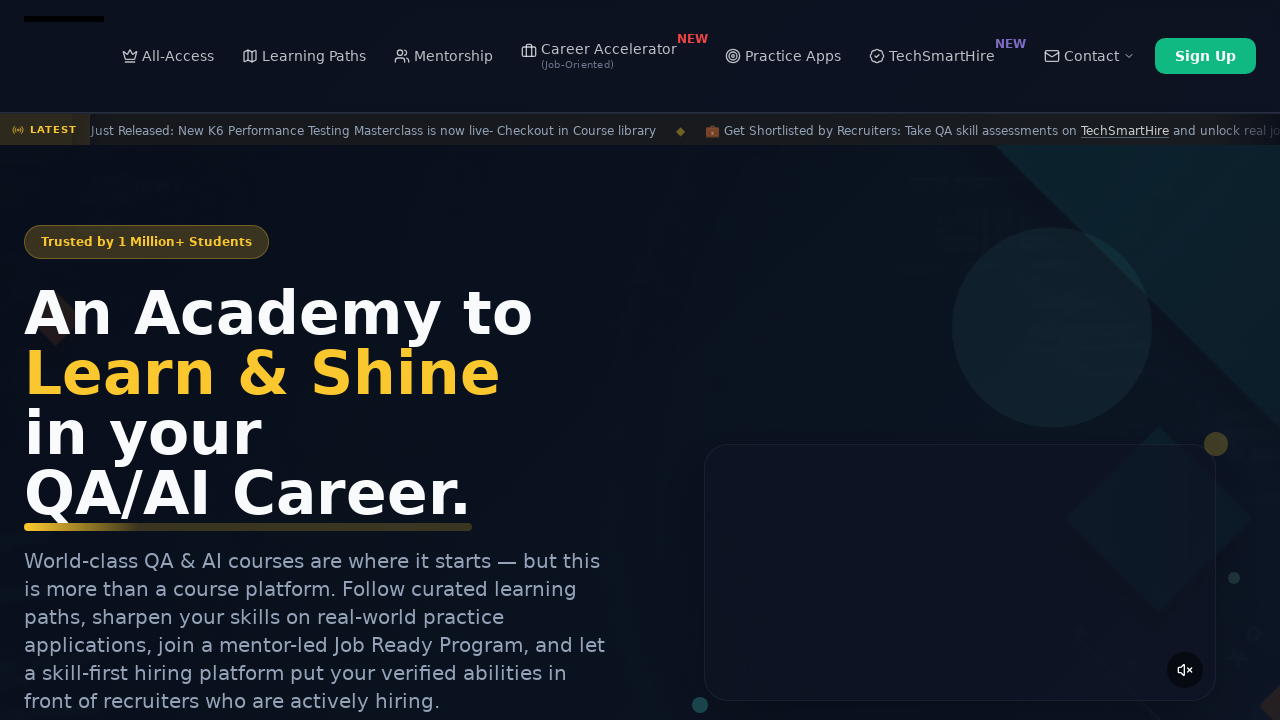

Retrieved page title: Rahul Shetty Academy | QA Automation, Playwright, AI Testing & Online Training
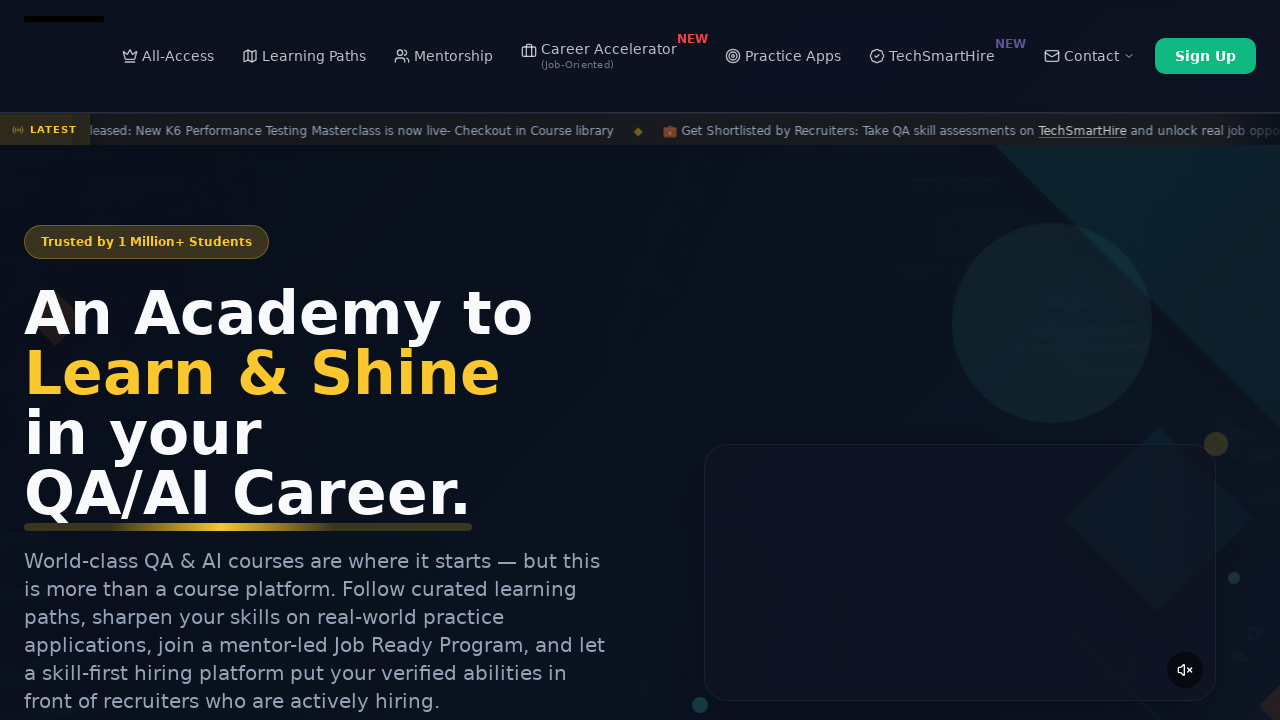

Verified body element is present
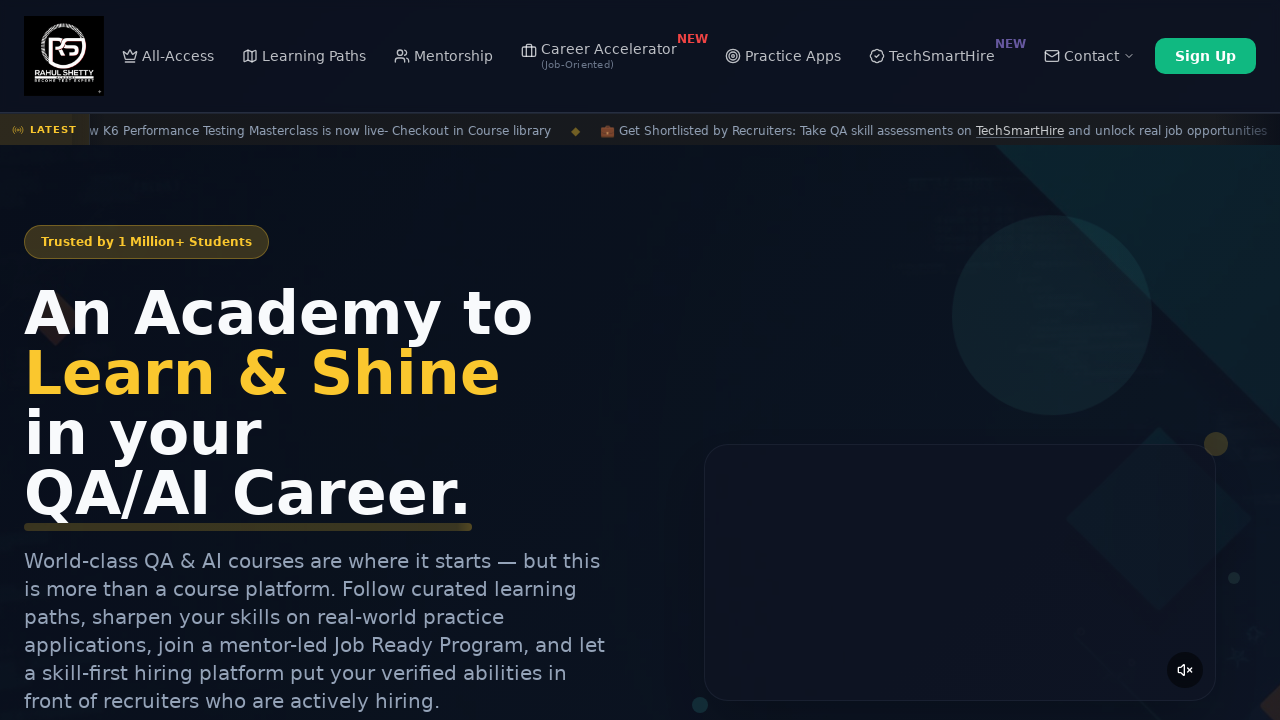

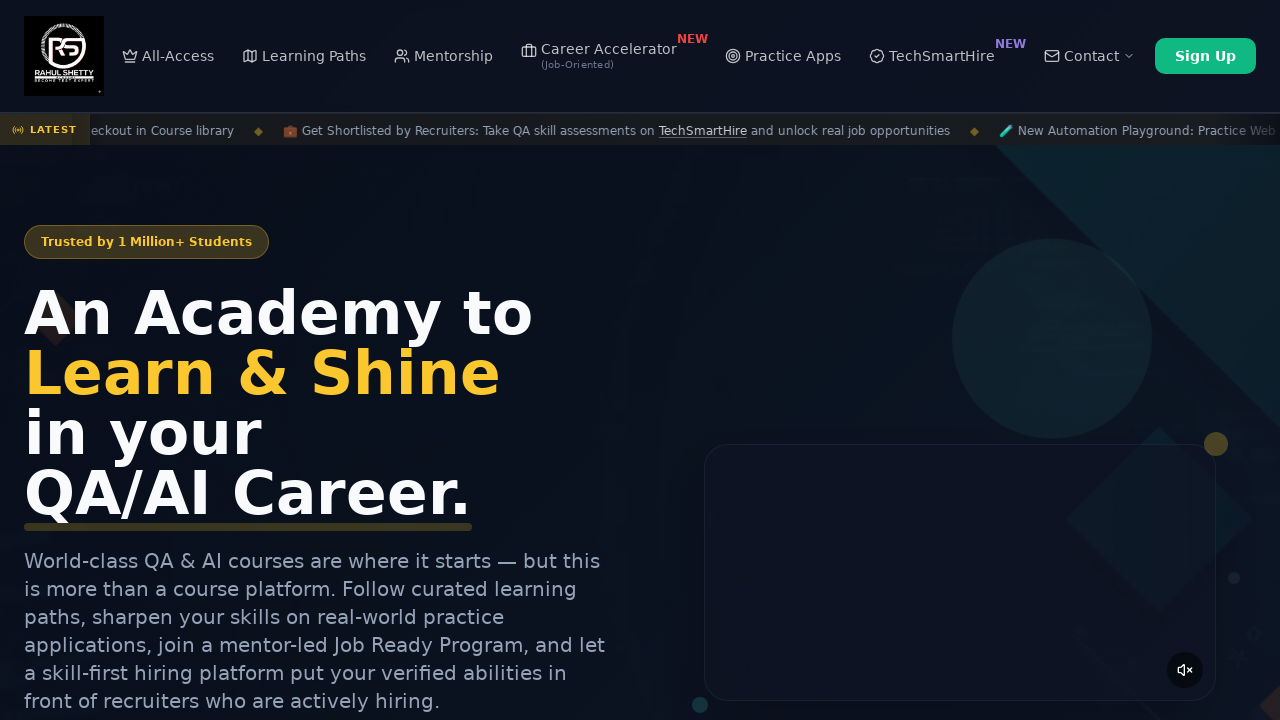